Tests JavaScript prompt box functionality by clicking a button that triggers a prompt dialog and then accepting the prompt

Starting URL: https://www.hyrtutorials.com/p/alertsdemo.html

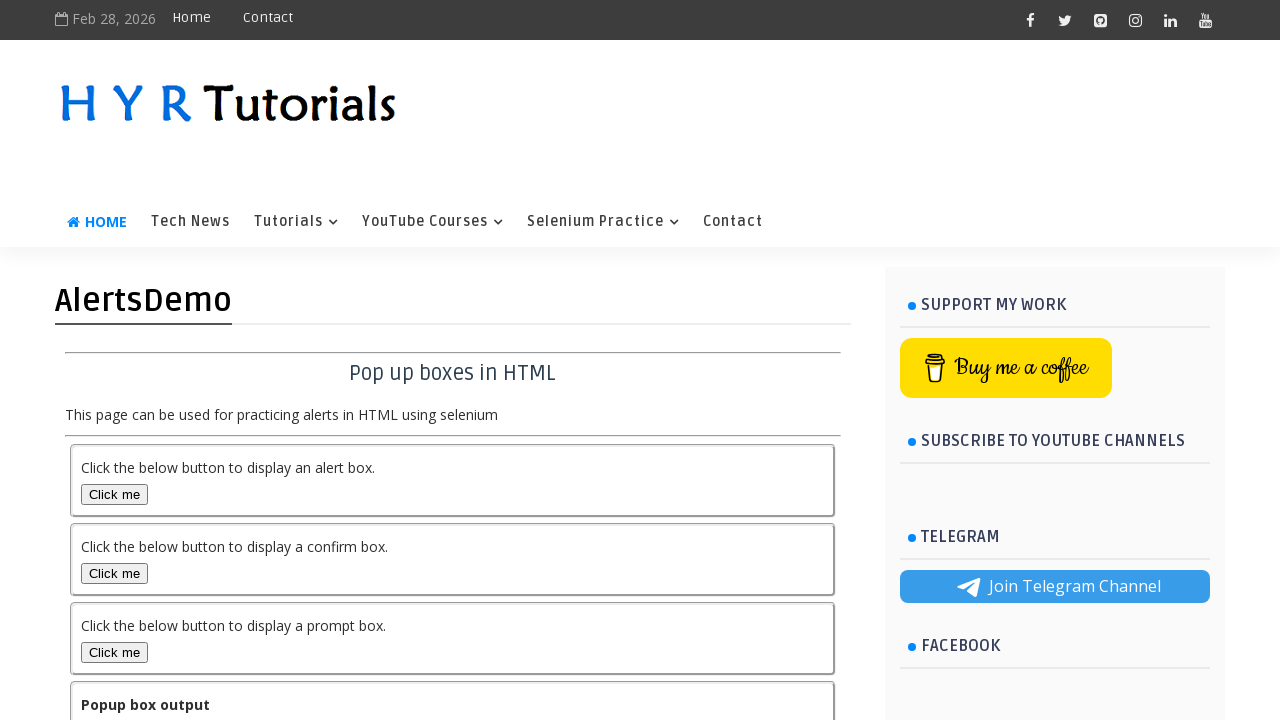

Clicked prompt box button to trigger JavaScript prompt dialog at (114, 652) on button#promptBox
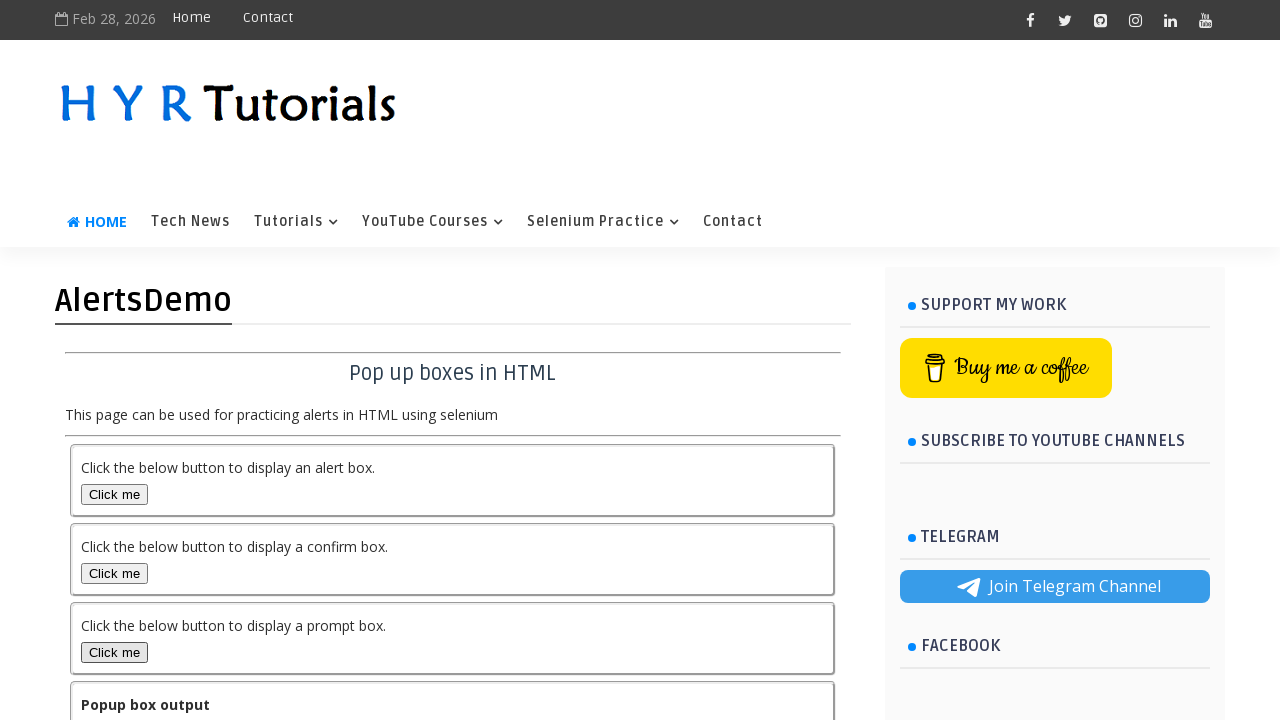

Set up dialog handler to accept prompt with 'Test input text'
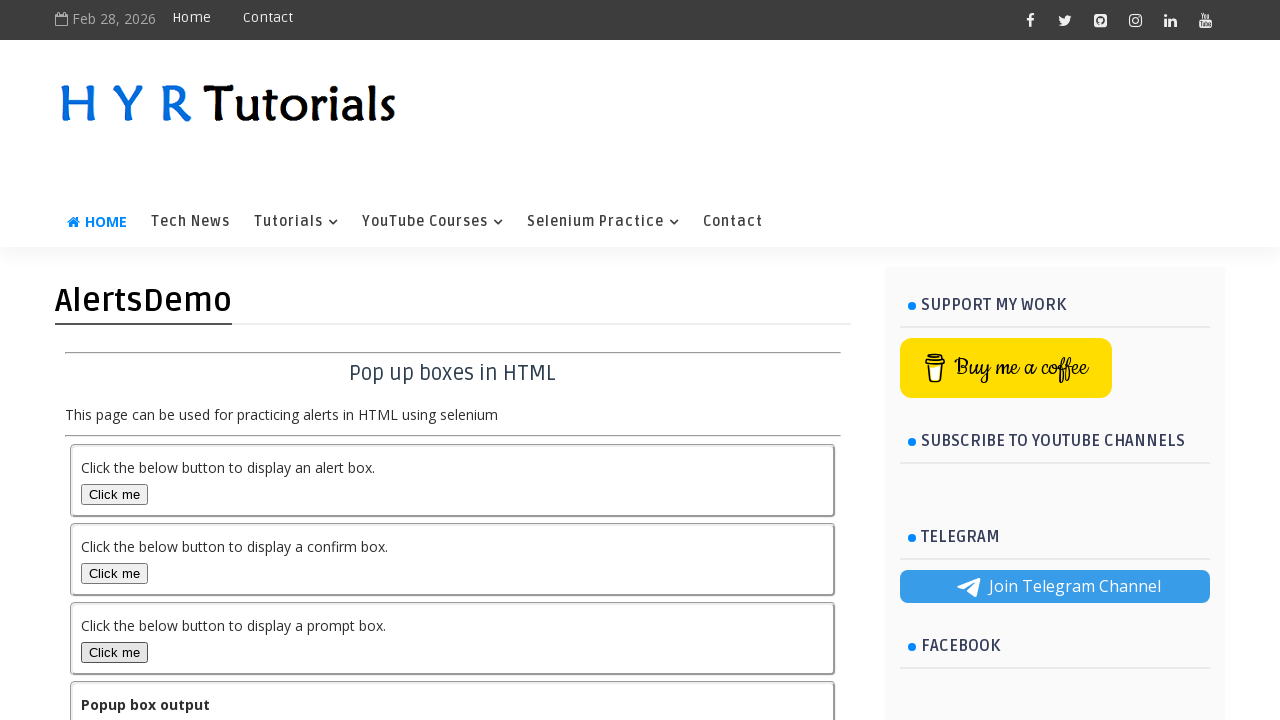

Re-clicked prompt box button to trigger dialog after handler setup at (114, 652) on button#promptBox
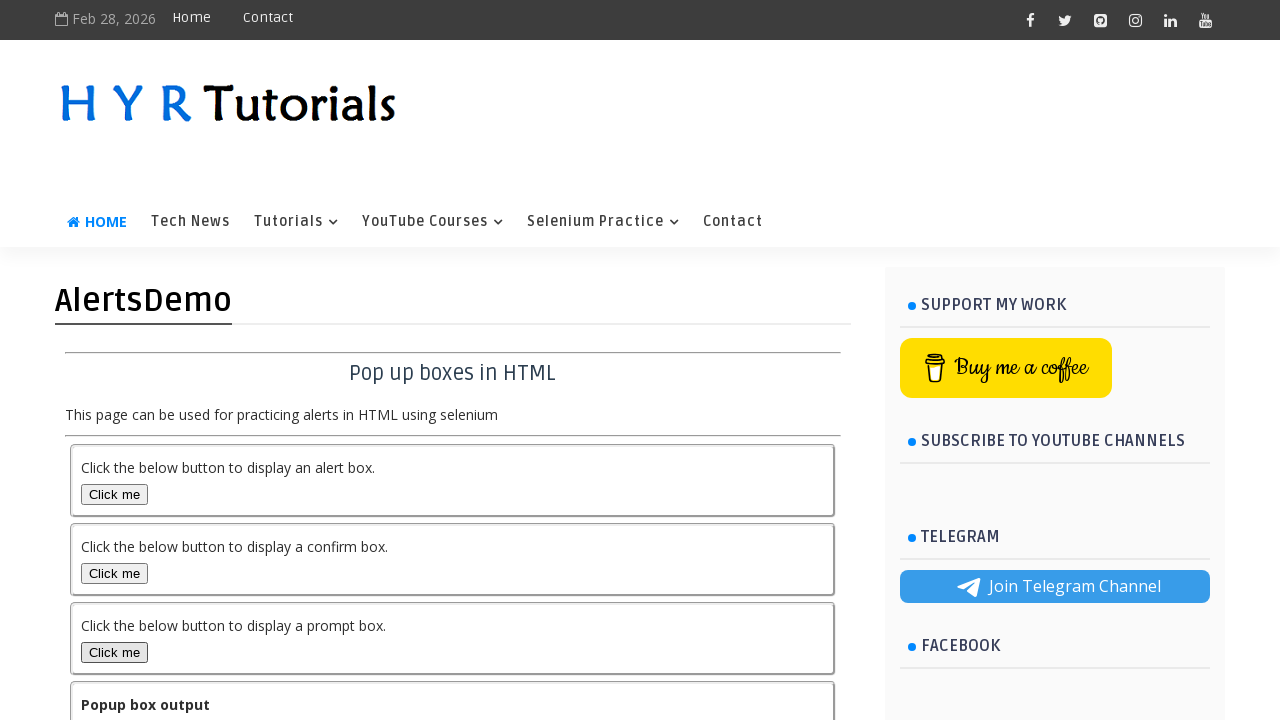

Waited for prompt result to be displayed
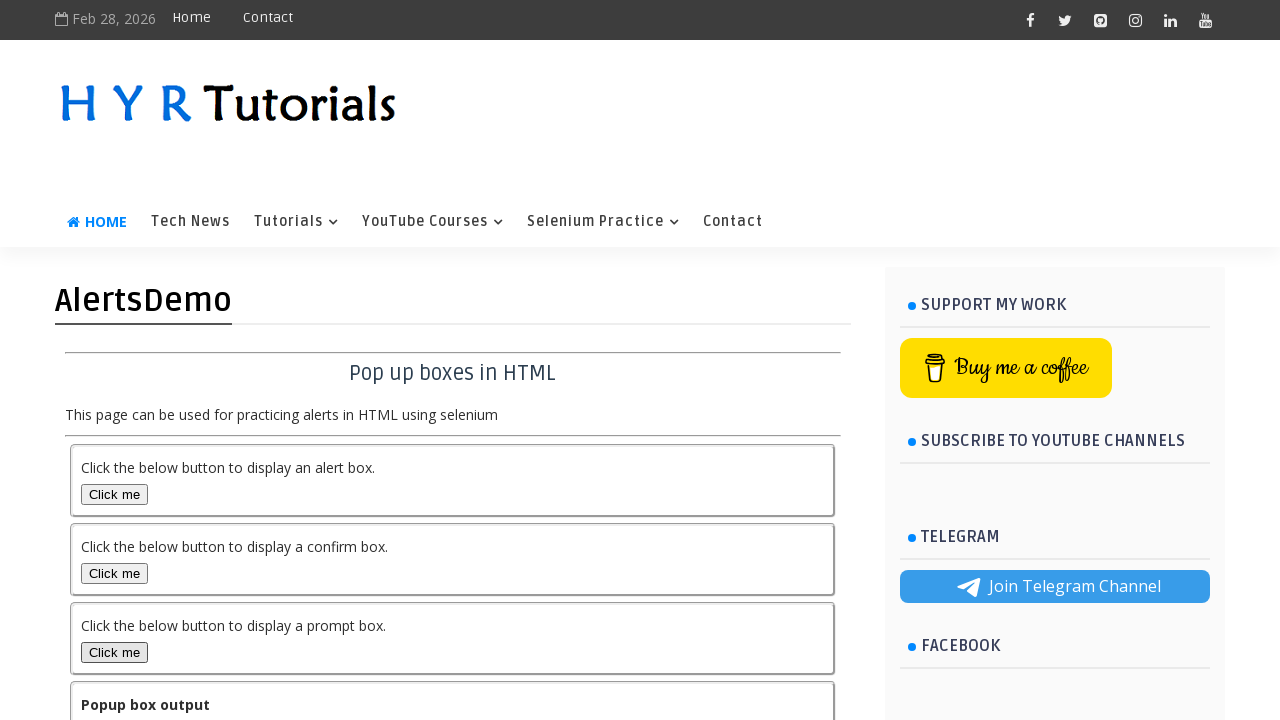

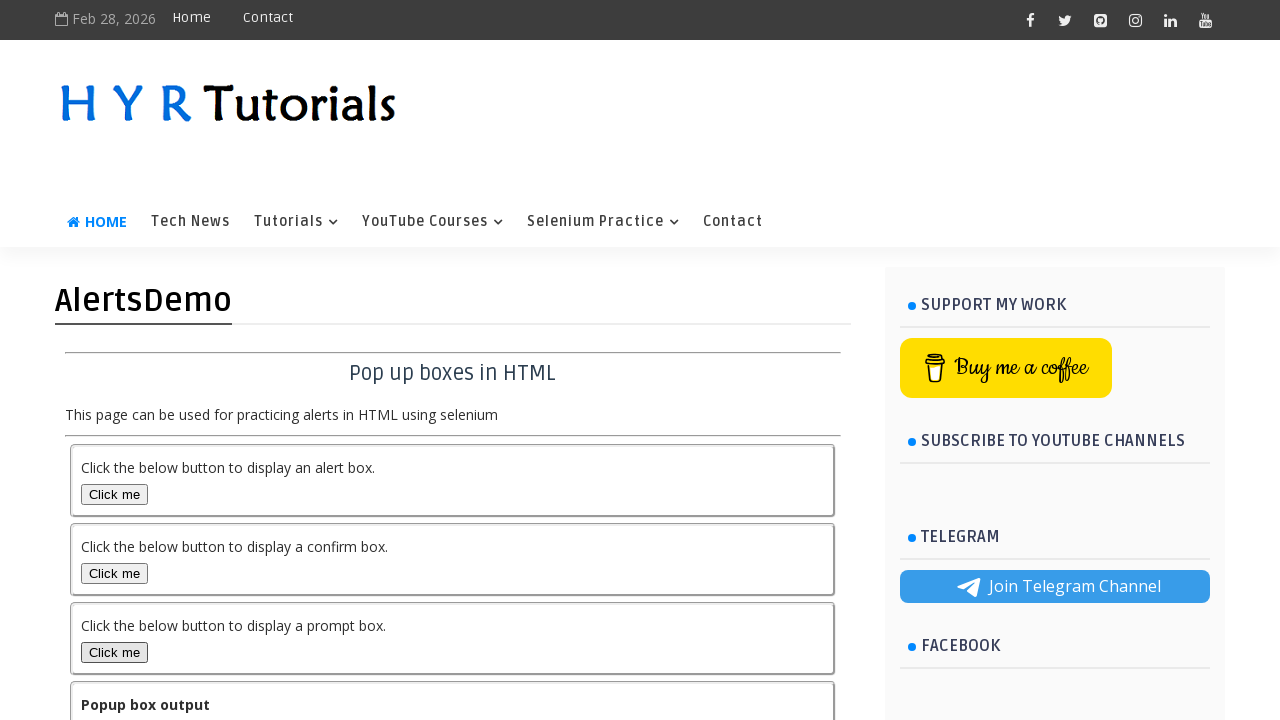